Solves a math puzzle by reading an input value from the page, calculating y = log(|12*sin(x)|), entering the result, checking a robot checkbox, clicking a button, and submitting the answer.

Starting URL: http://suninjuly.github.io/math.html

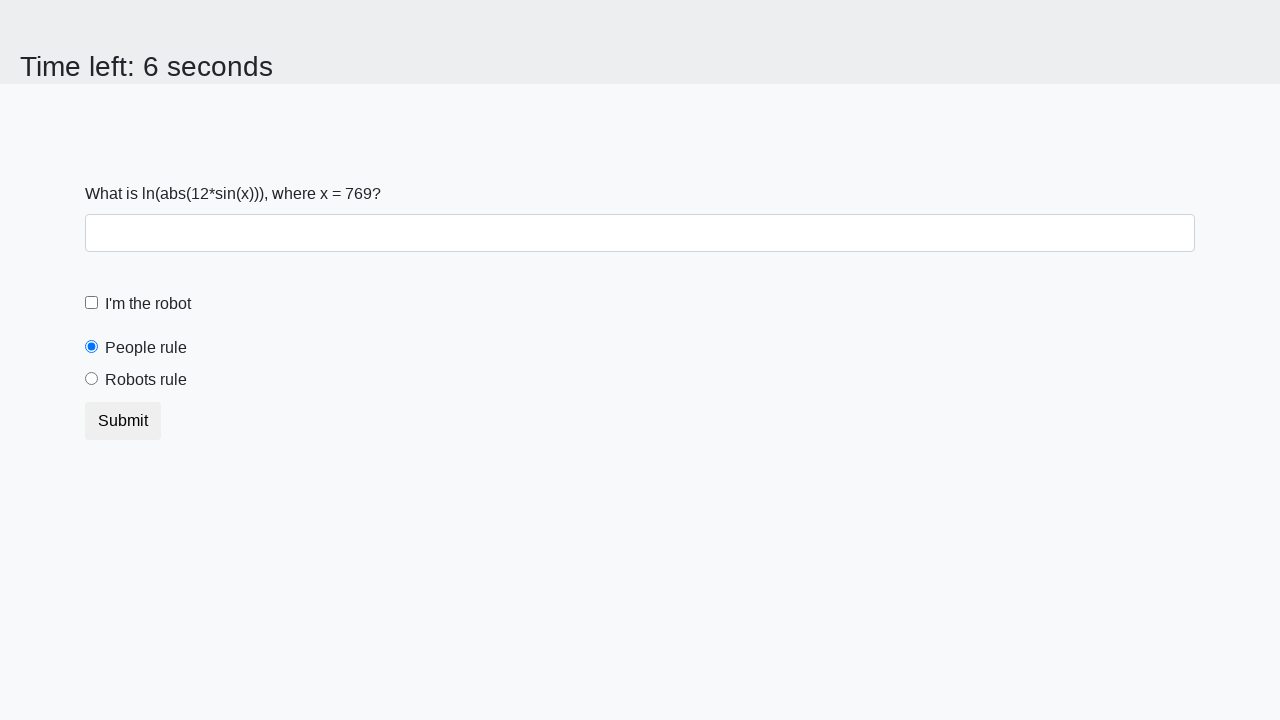

Located and read x value from input_value element
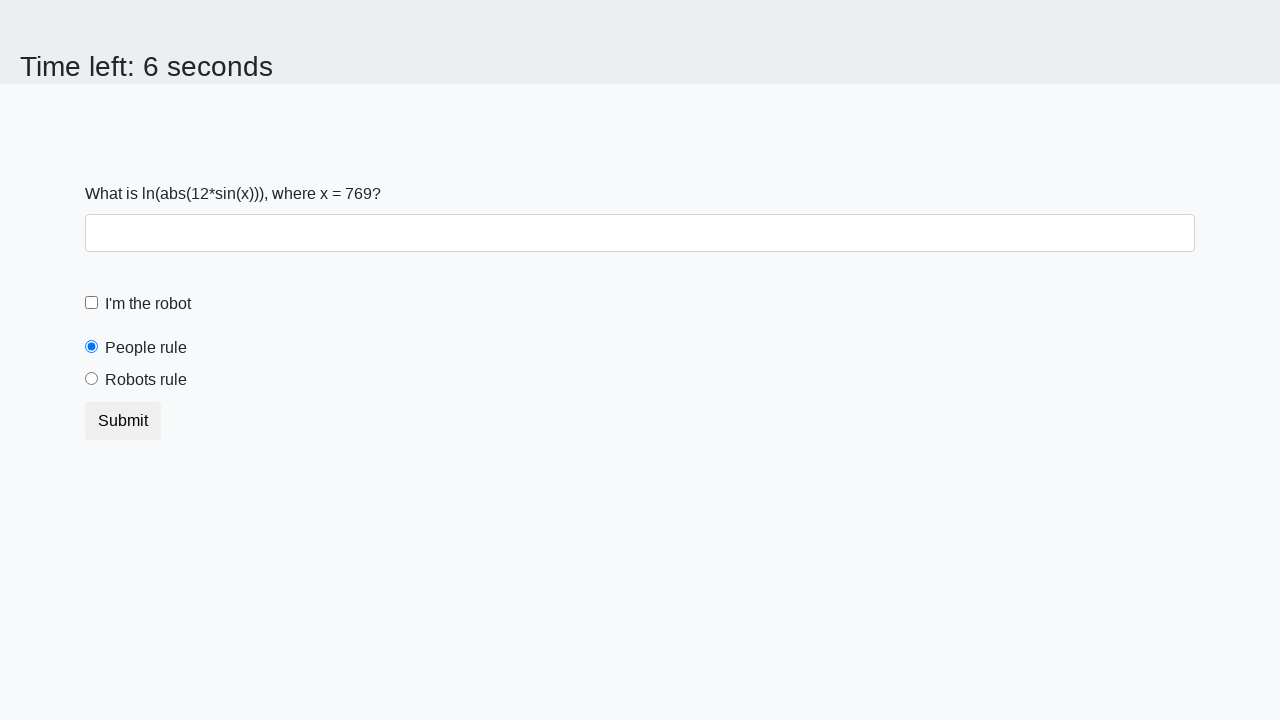

Calculated y = log(|12*sin(x)|) and converted to string
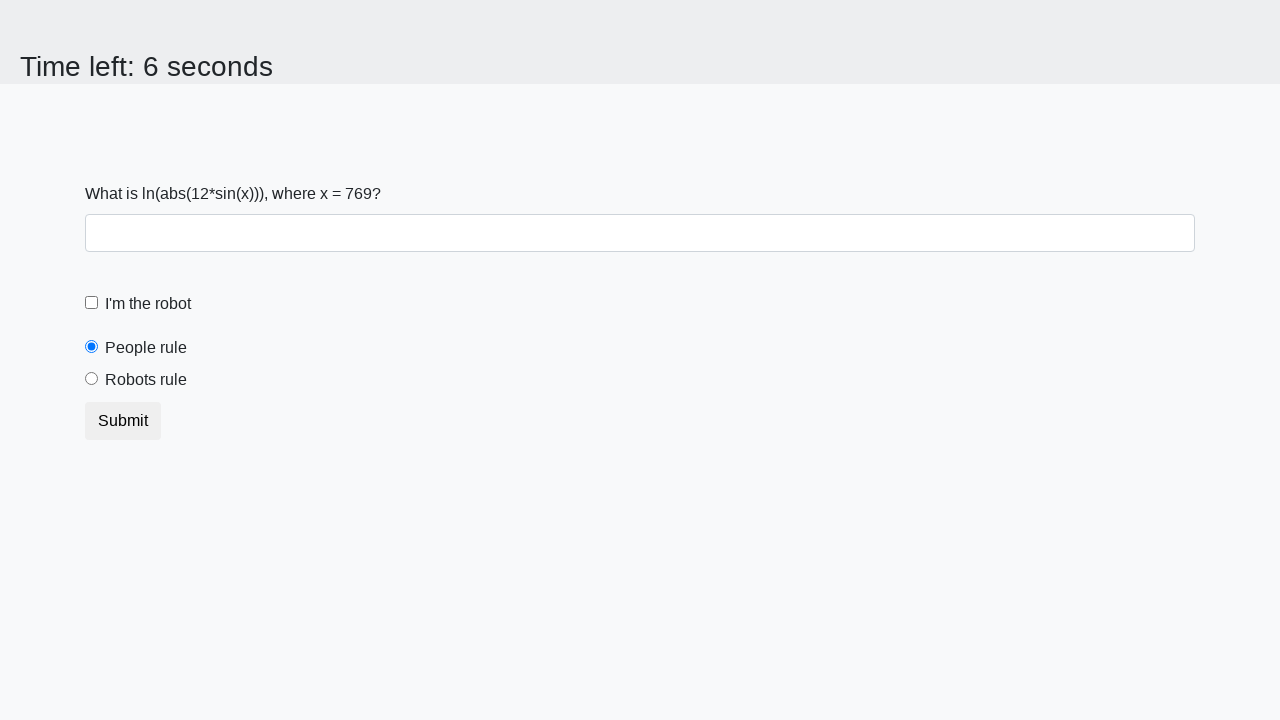

Filled answer field with calculated result on #answer
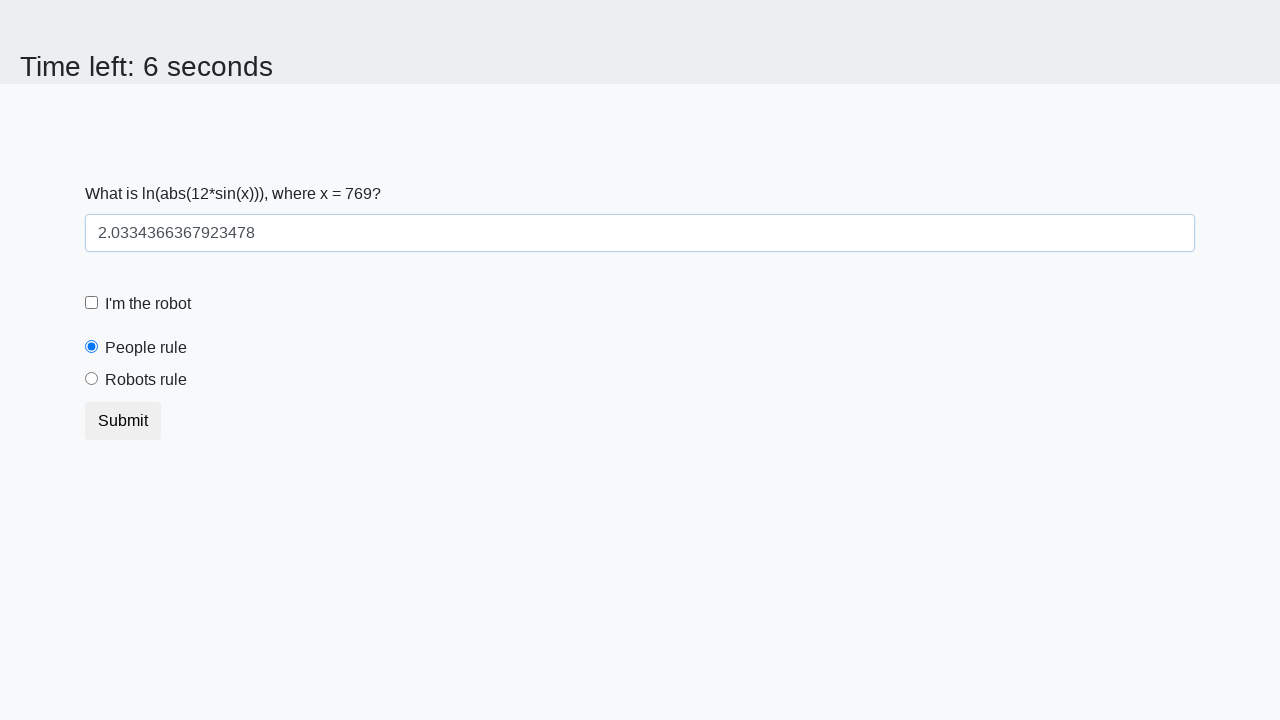

Clicked robotCheckbox to verify robot status at (92, 303) on #robotCheckbox
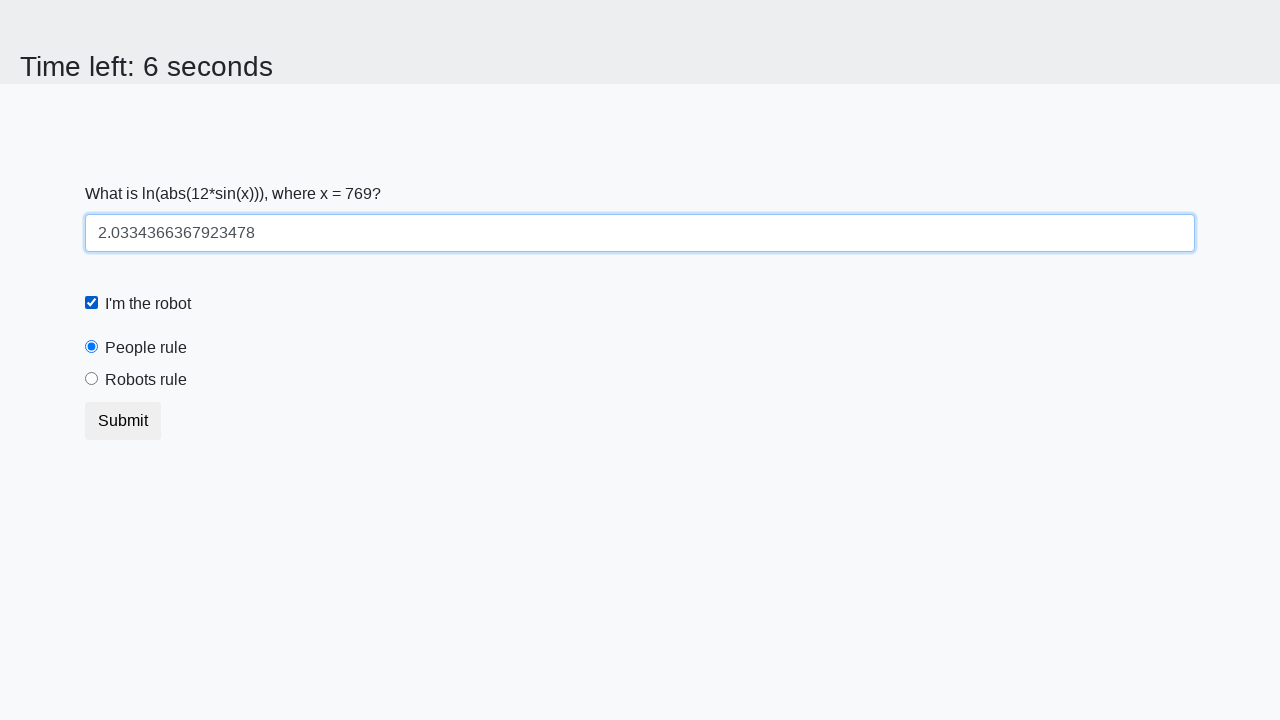

Clicked robotsRule button at (92, 379) on #robotsRule
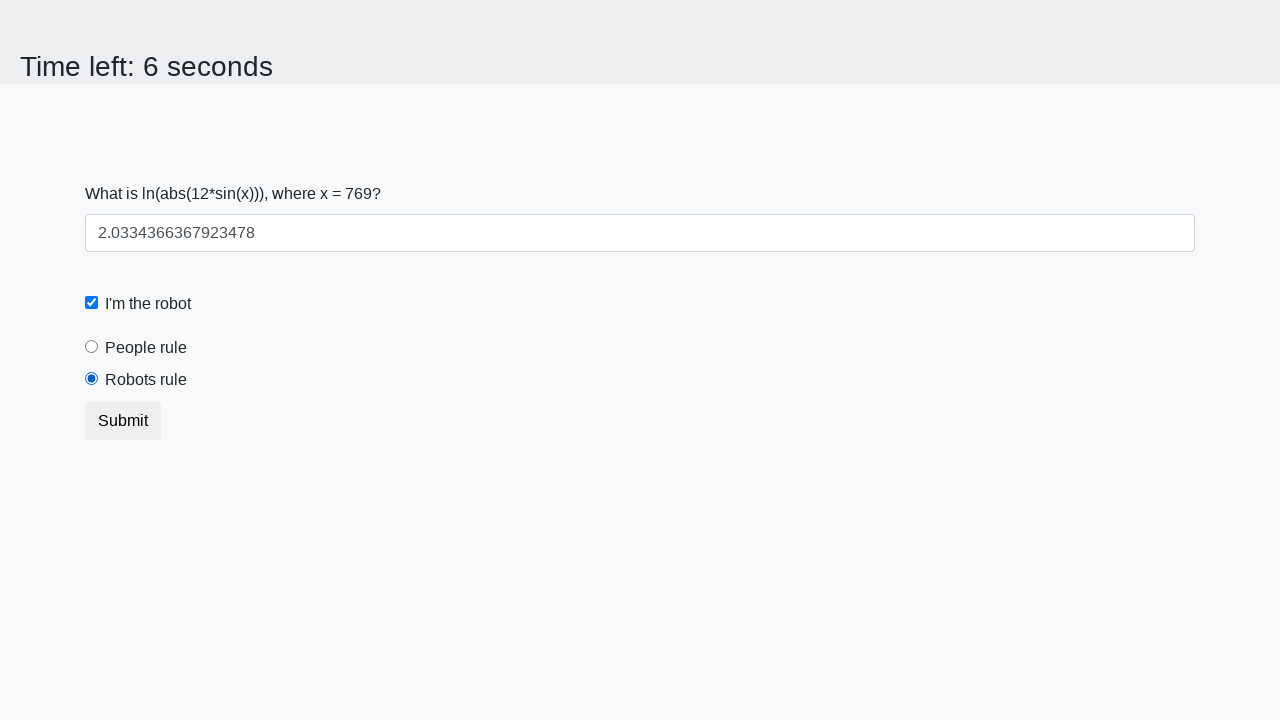

Clicked submit button to submit the math puzzle answer at (123, 421) on .btn
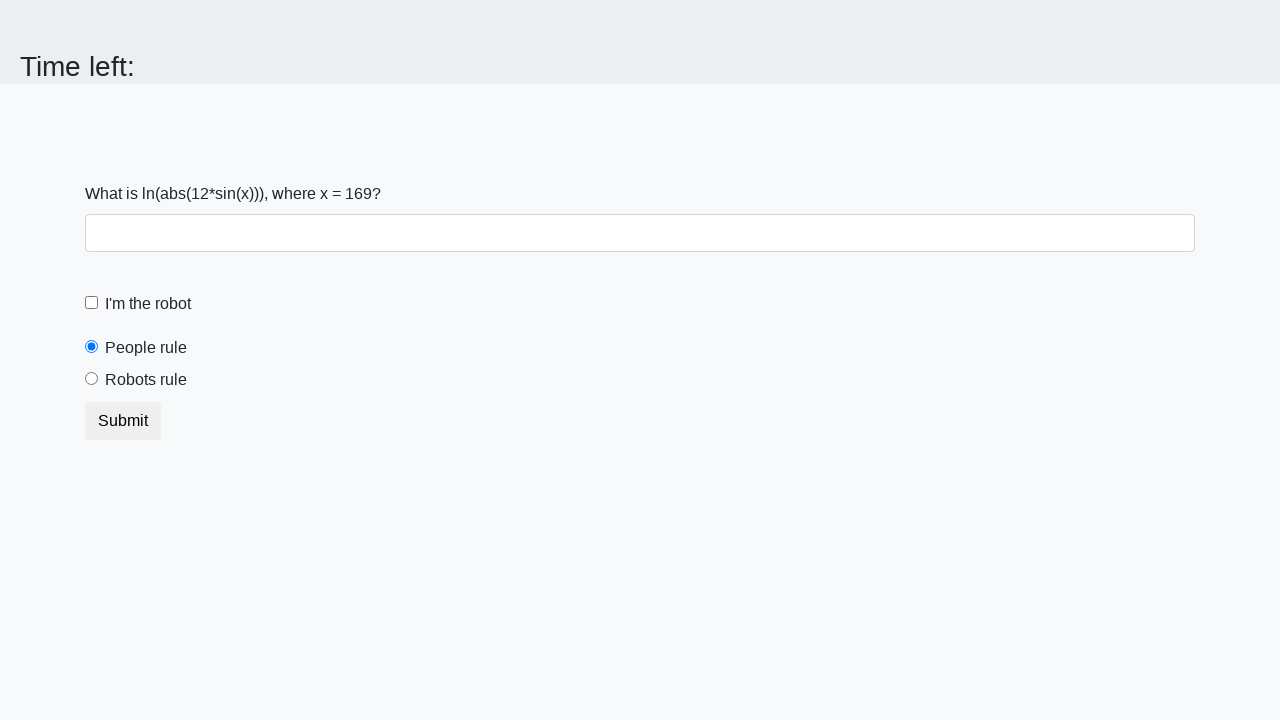

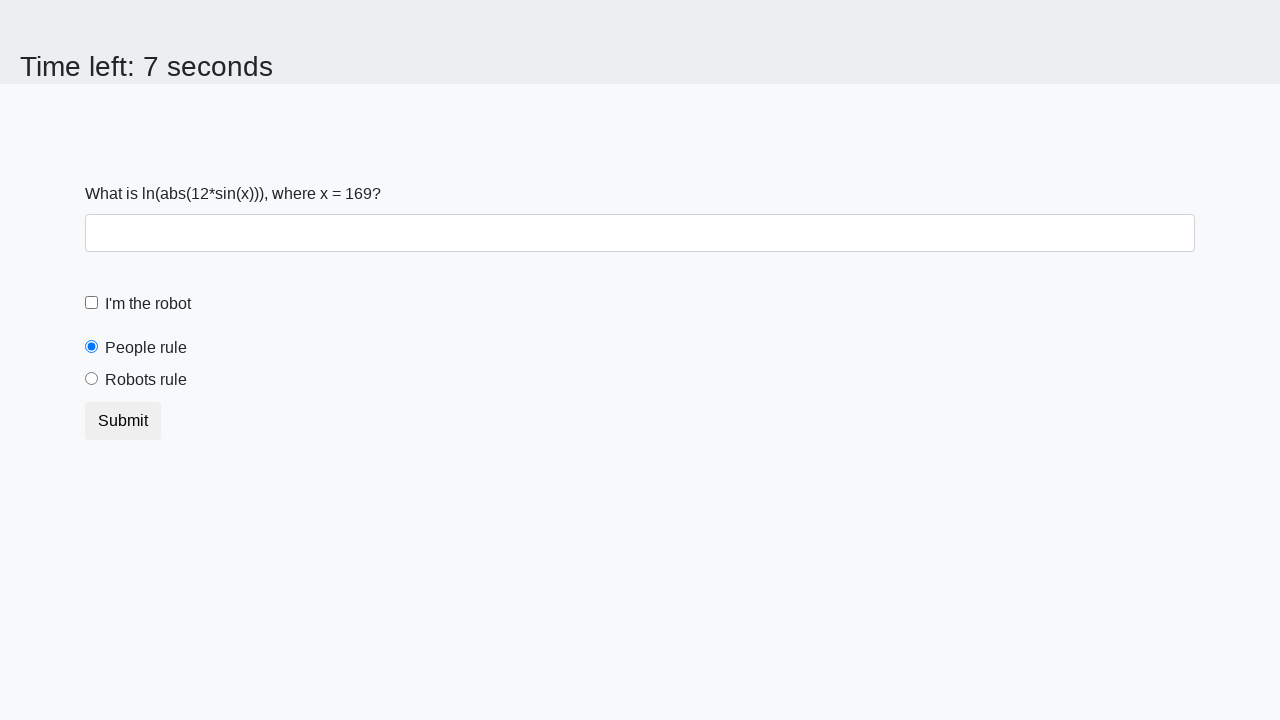